Tests interaction with static radio buttons on an HTML forms page by iterating through a group of radio buttons and clicking the one with value "Milk"

Starting URL: http://echoecho.com/htmlforms10.htm

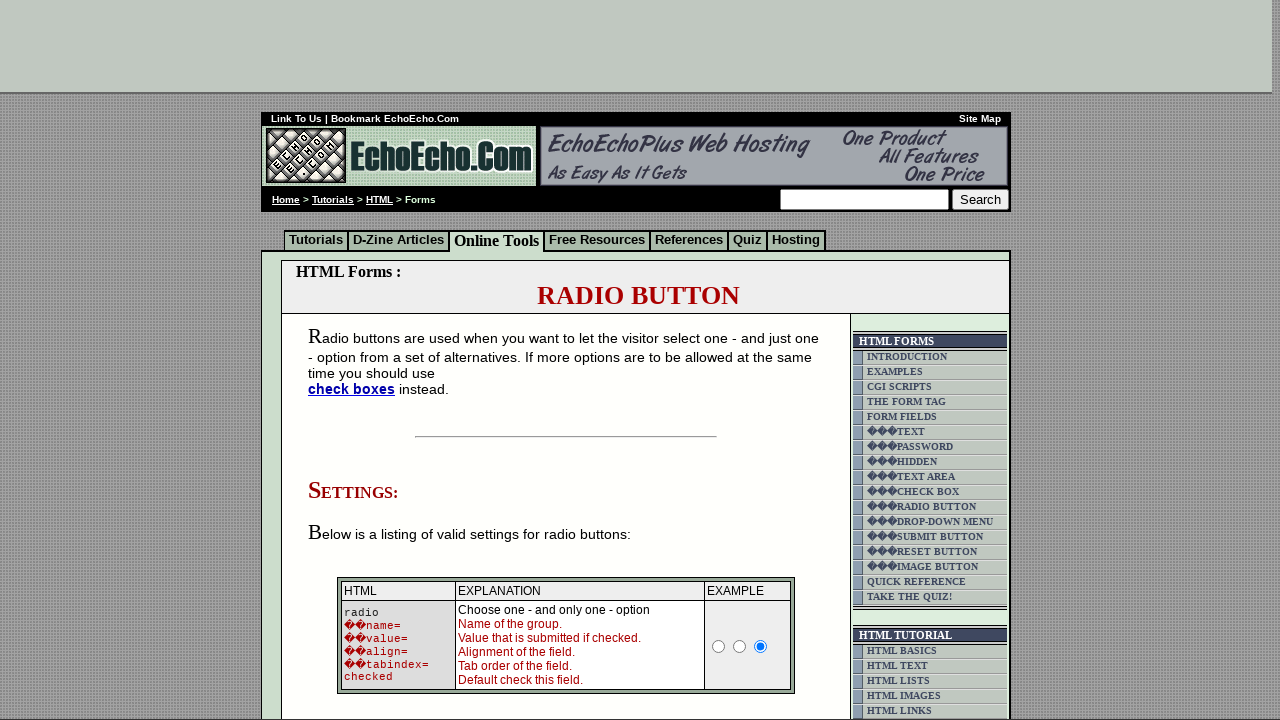

Waited for radio buttons to be present on the page
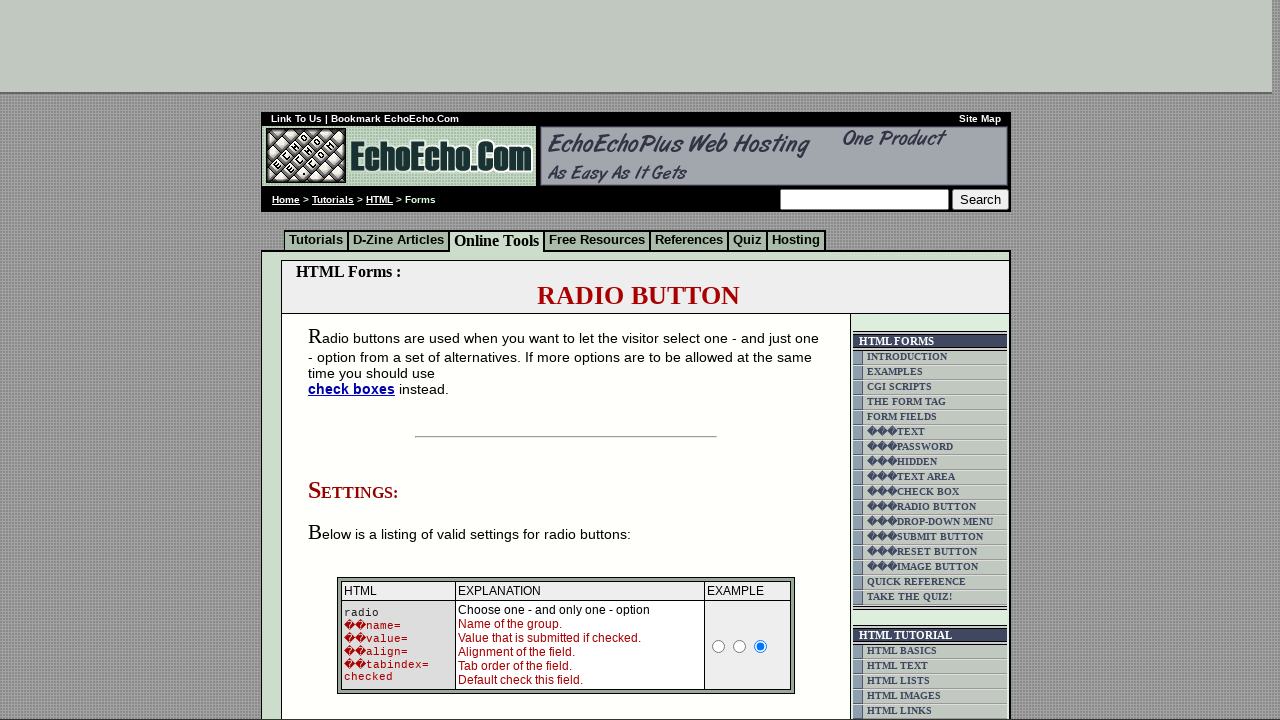

Located all radio buttons in group1
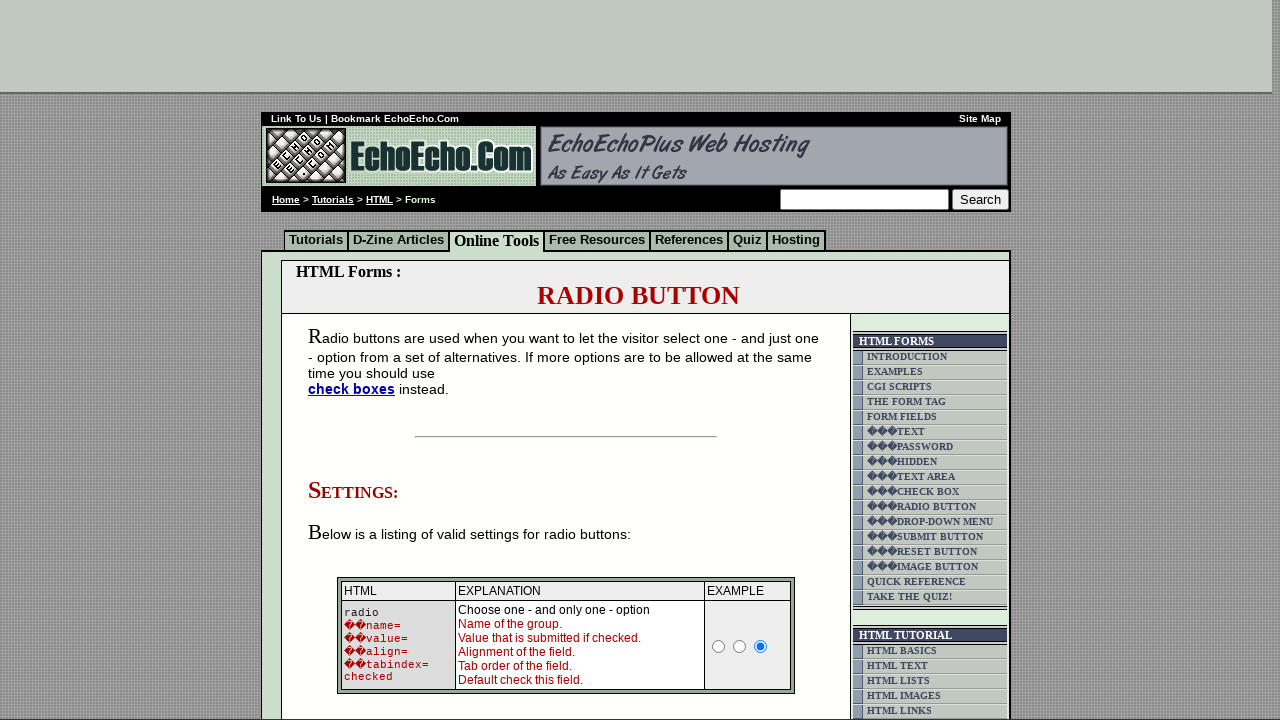

Counted 3 radio buttons in the group
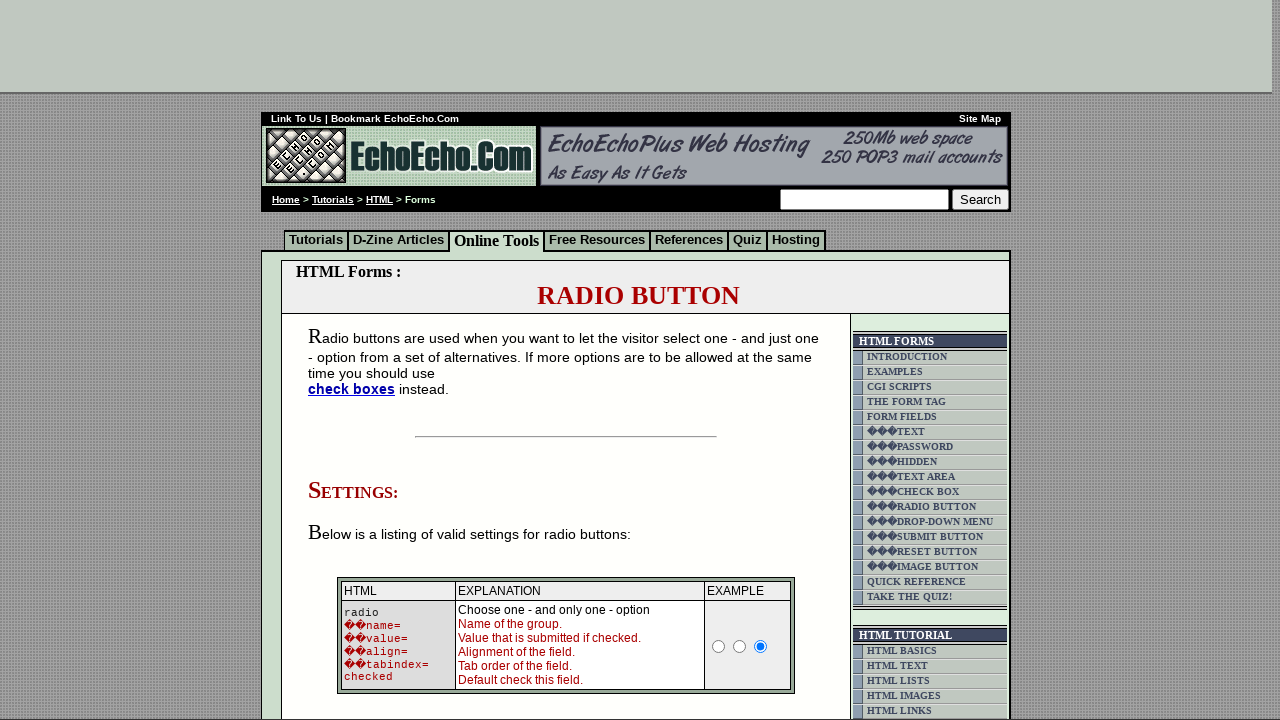

Retrieved value attribute from radio button 0: 'Milk'
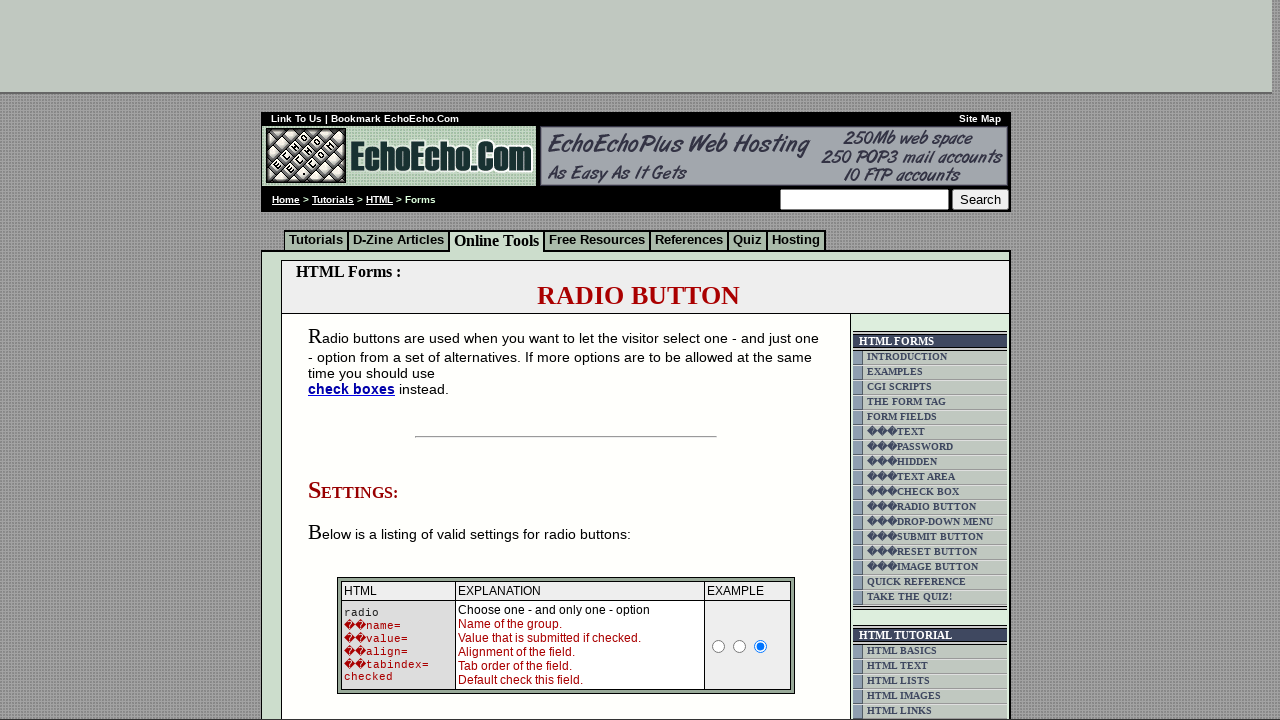

Clicked the radio button with value 'Milk' at (356, 360) on input[name='group1'] >> nth=0
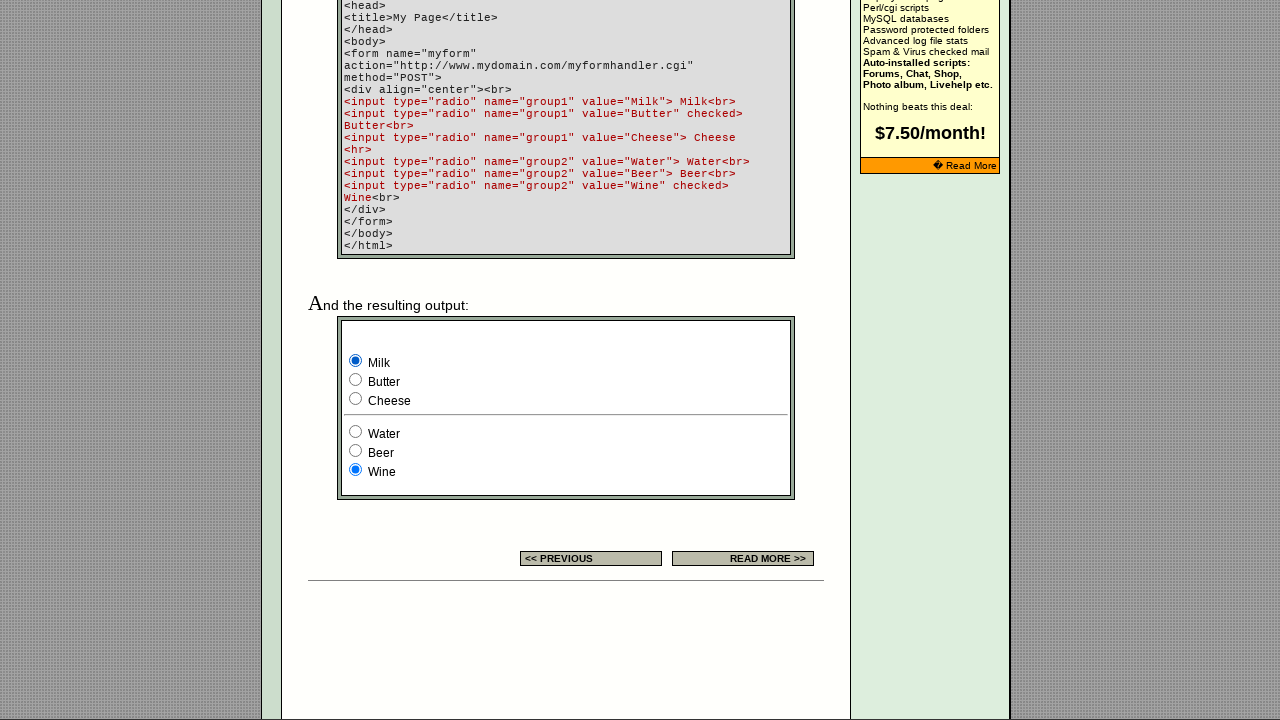

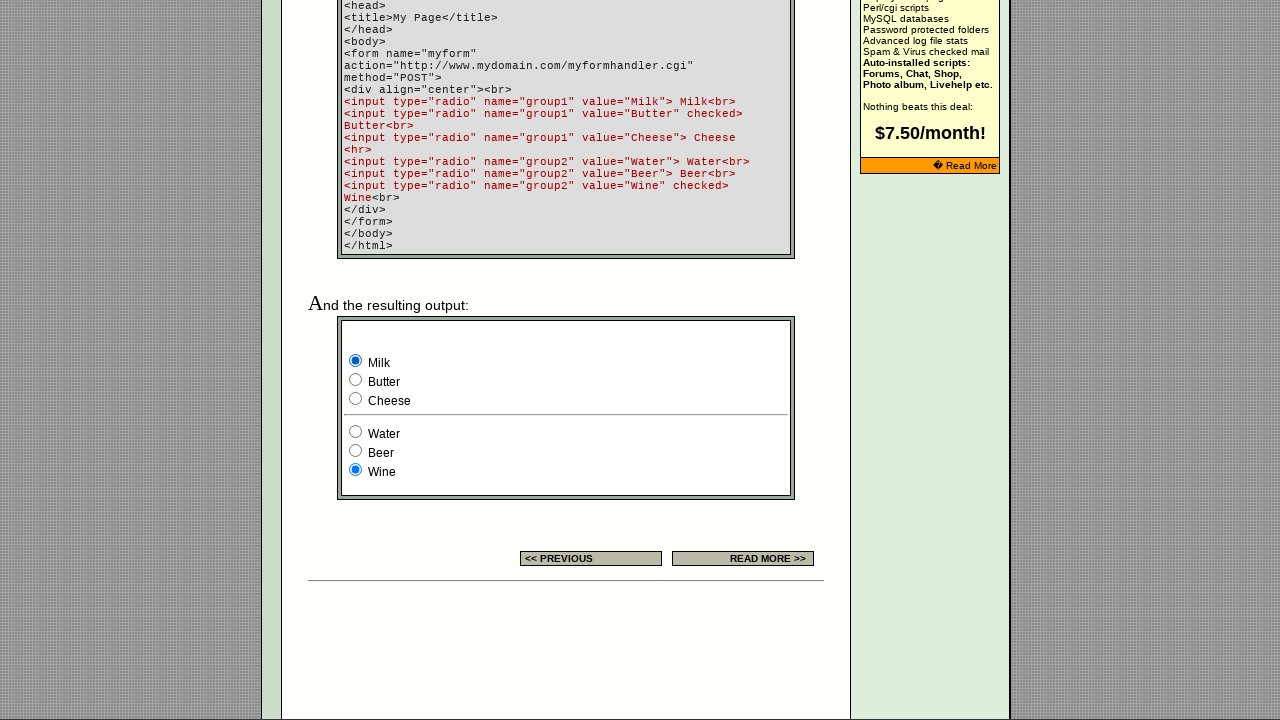